Clicks the Hovers link and verifies the page header displays correctly

Starting URL: https://the-internet.herokuapp.com/

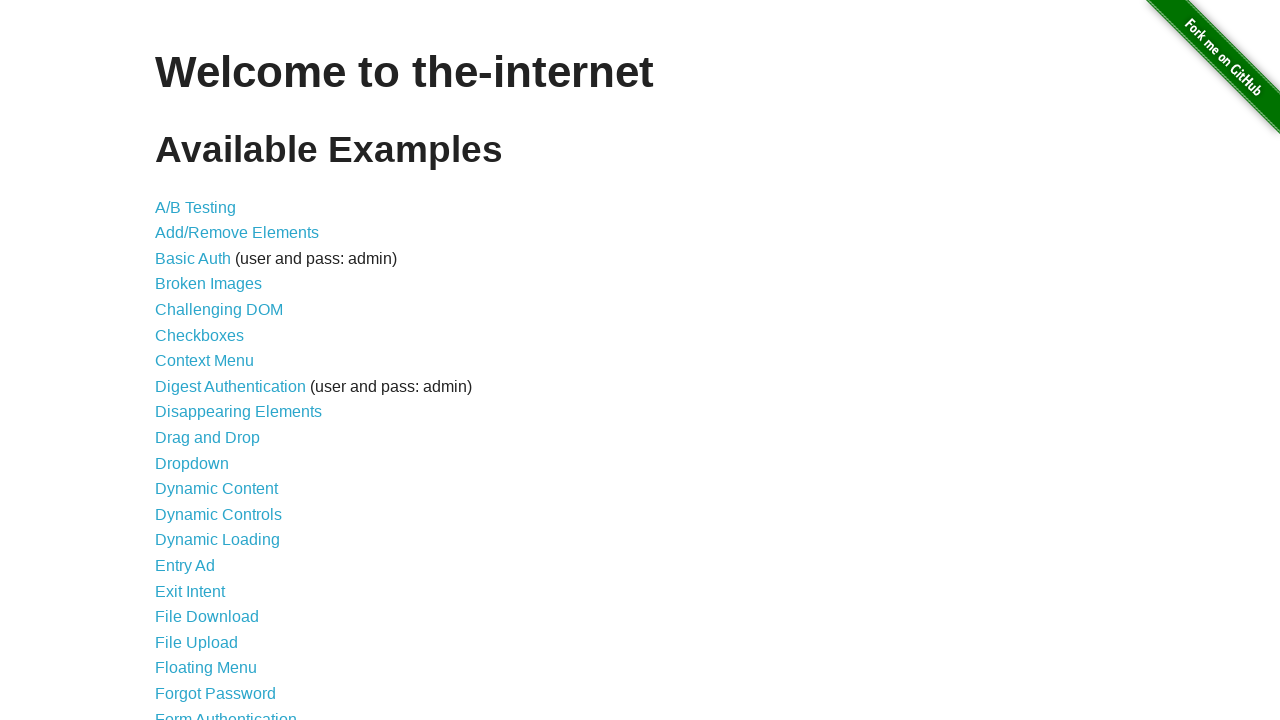

Clicked the Hovers link at (180, 360) on a[href='/hovers']
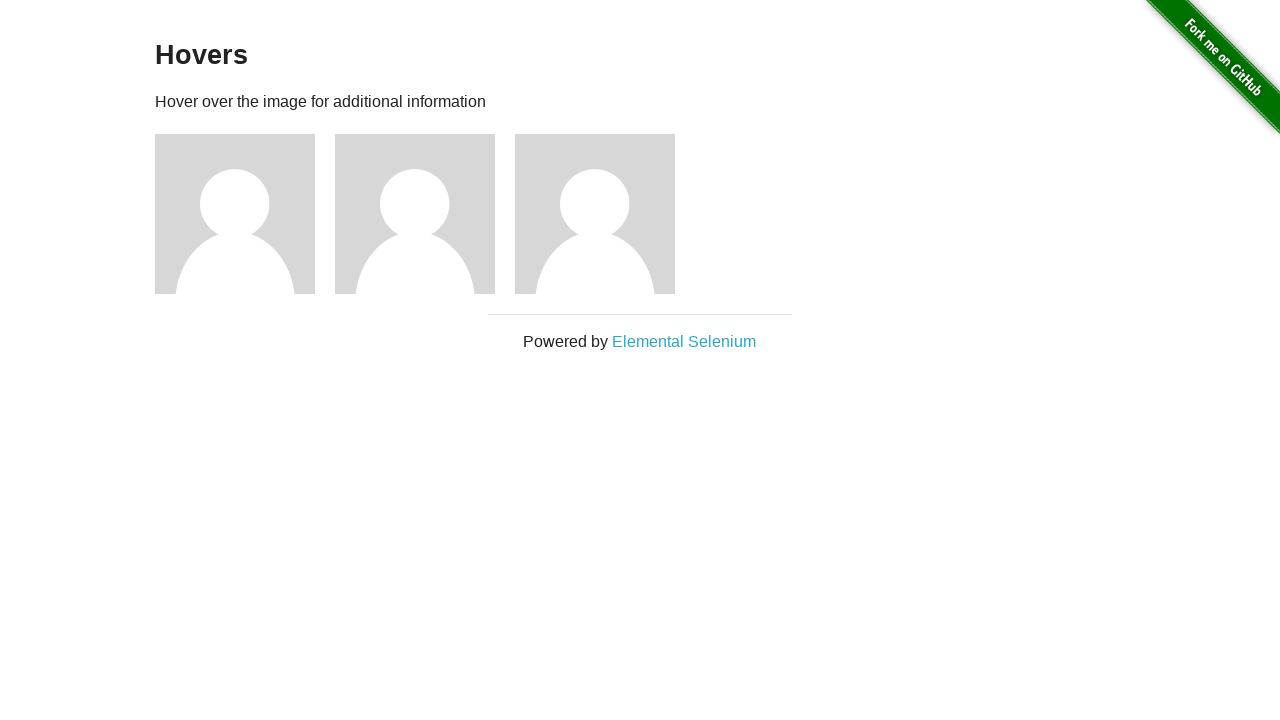

Page header loaded and verified
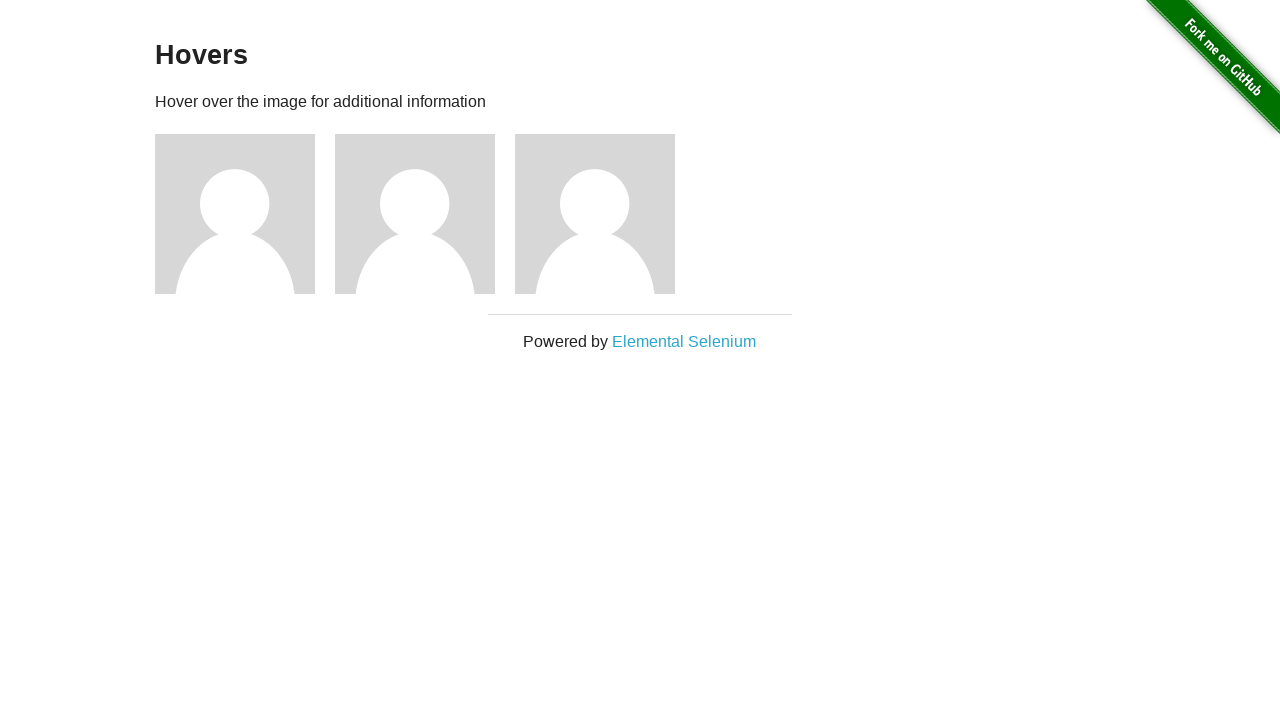

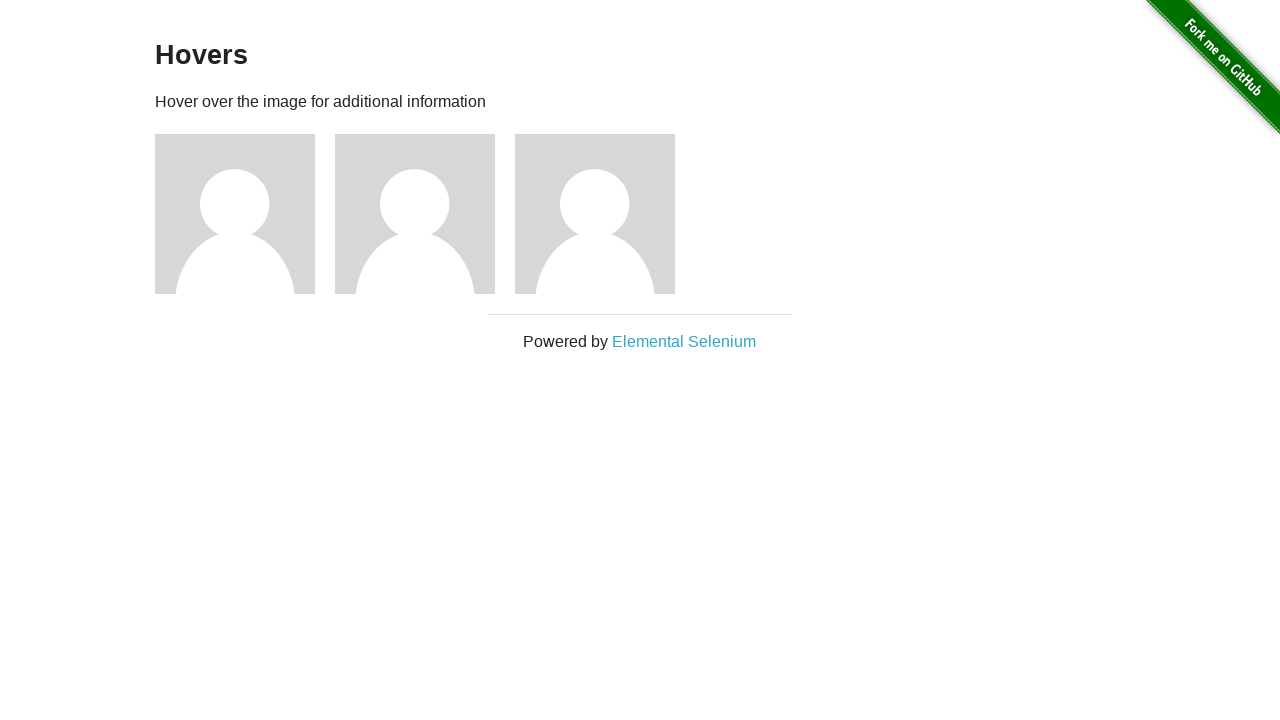